Tests the Date Picker widget functionality by navigating to the Date Picker page and entering a date/time value in the Date And Time input field

Starting URL: https://demoqa.com

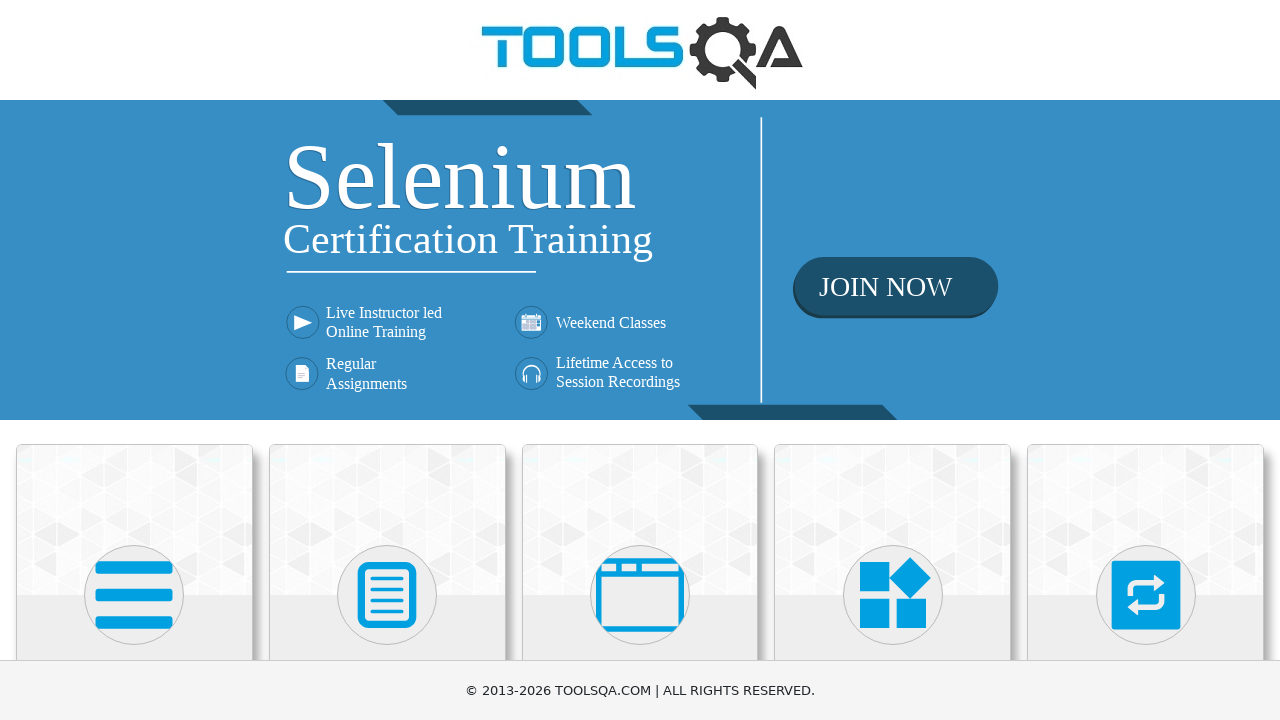

Navigated to DemoQA homepage
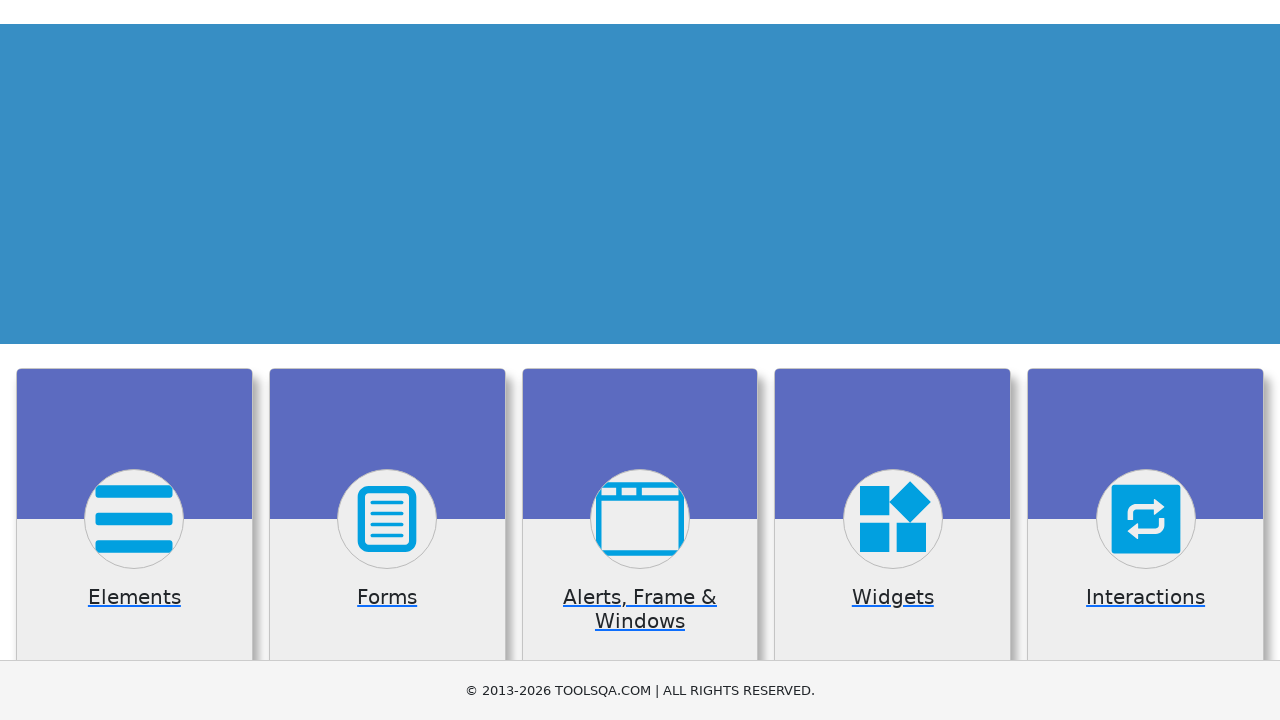

Clicked on Widgets card at (893, 360) on xpath=//div[@class='card-body']//h5[.='Widgets']
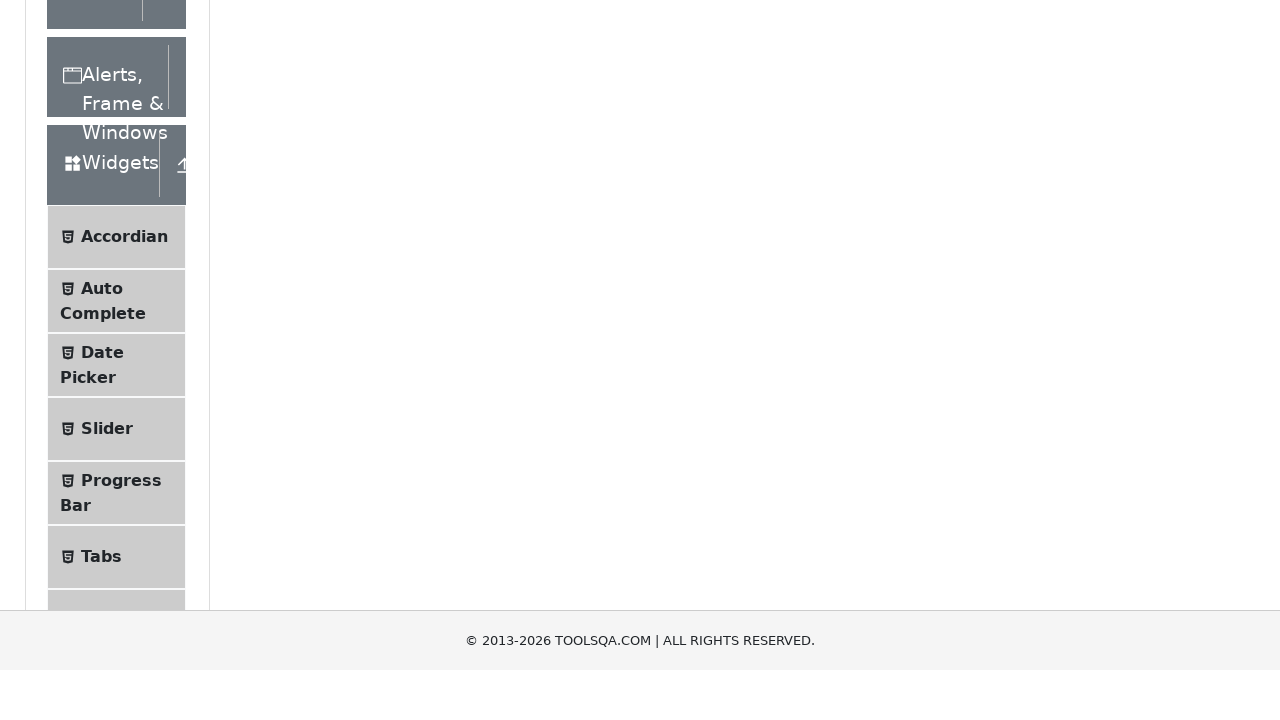

Clicked on Date Picker menu item at (102, 640) on xpath=//div[@class='element-group']//li[@id='item-2']//span[.='Date Picker']
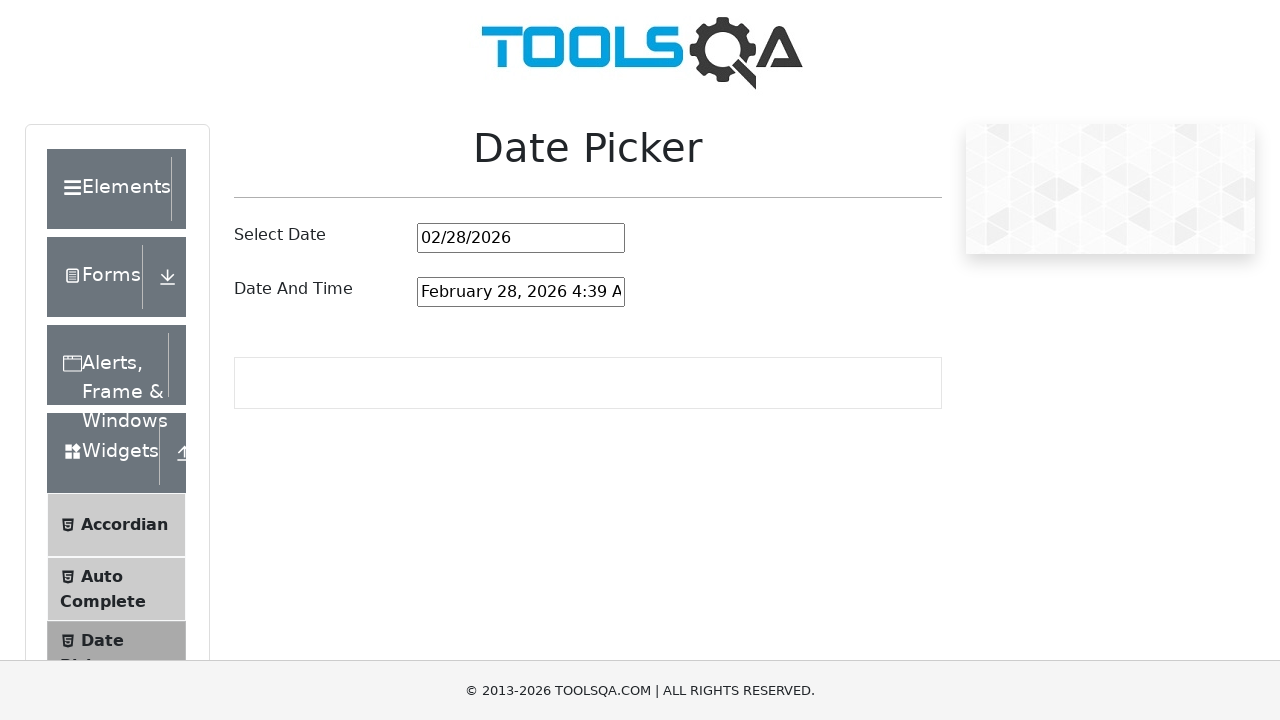

Date And Time picker input field became visible
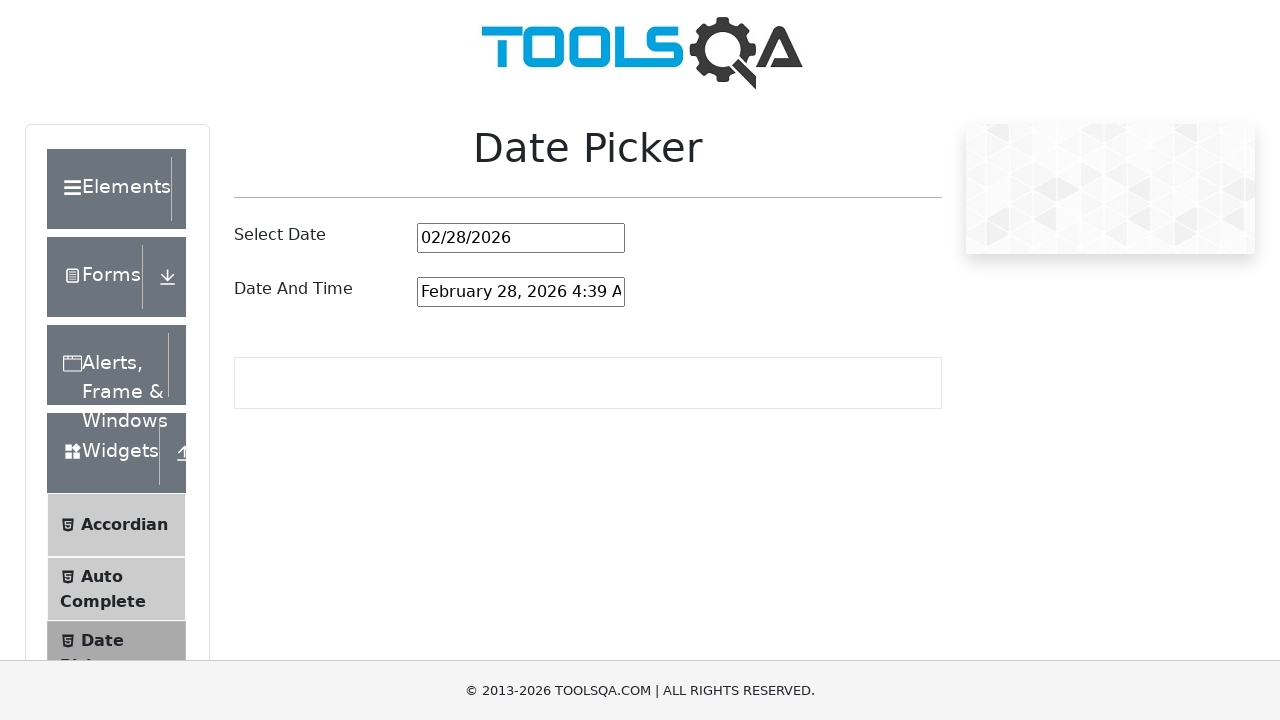

Clicked on Date And Time input field at (521, 292) on #dateAndTimePickerInput
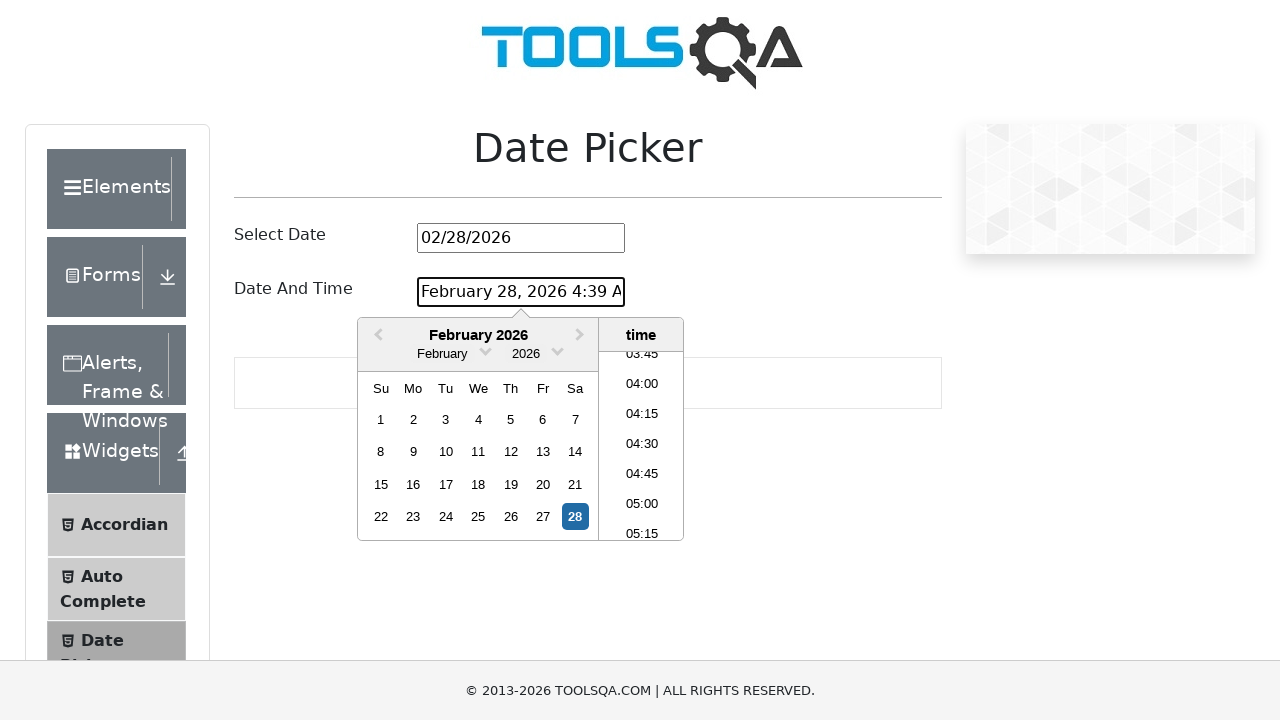

Selected all text in the input field
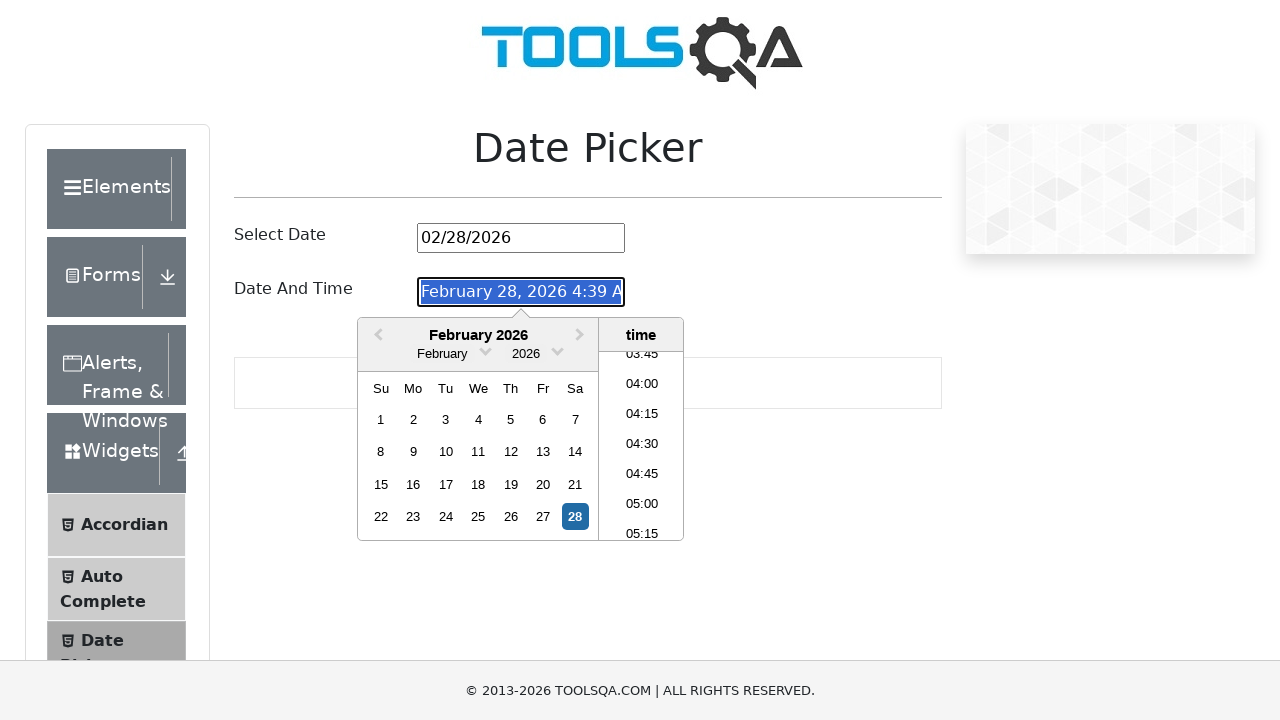

Cleared the input field
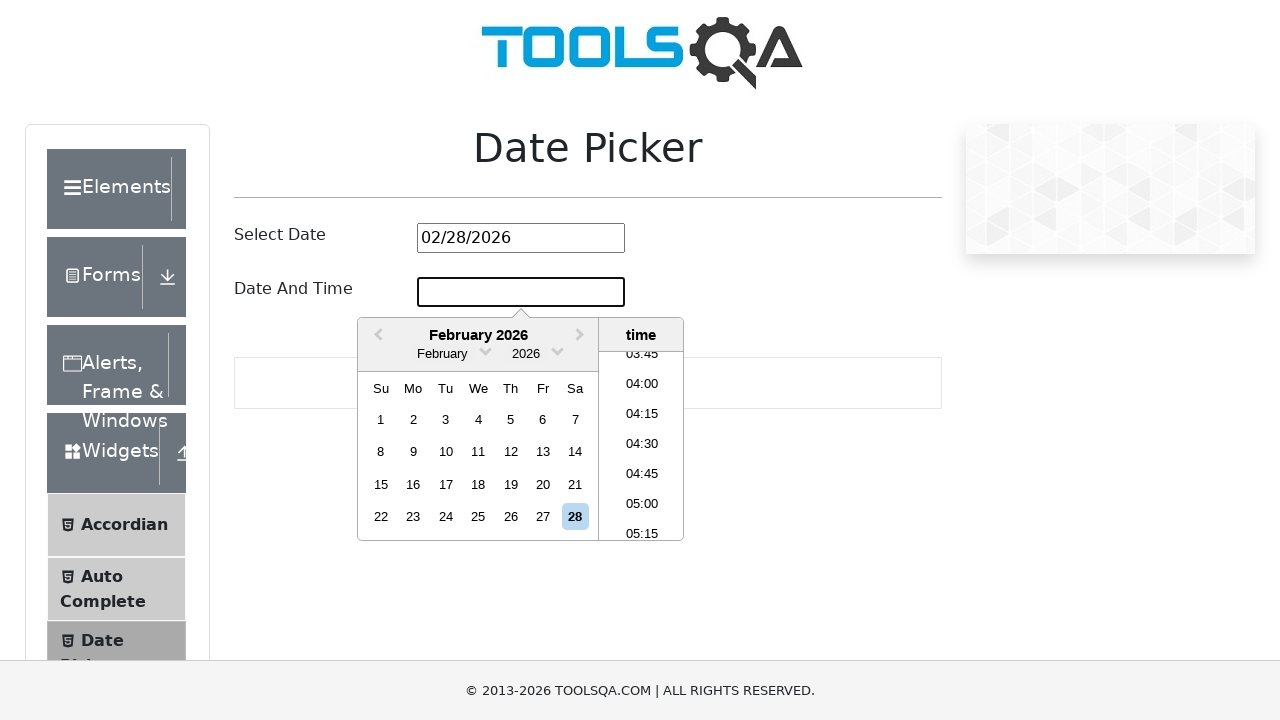

Entered date and time value 'October 15, 2024 3:30 PM' into the input field on #dateAndTimePickerInput
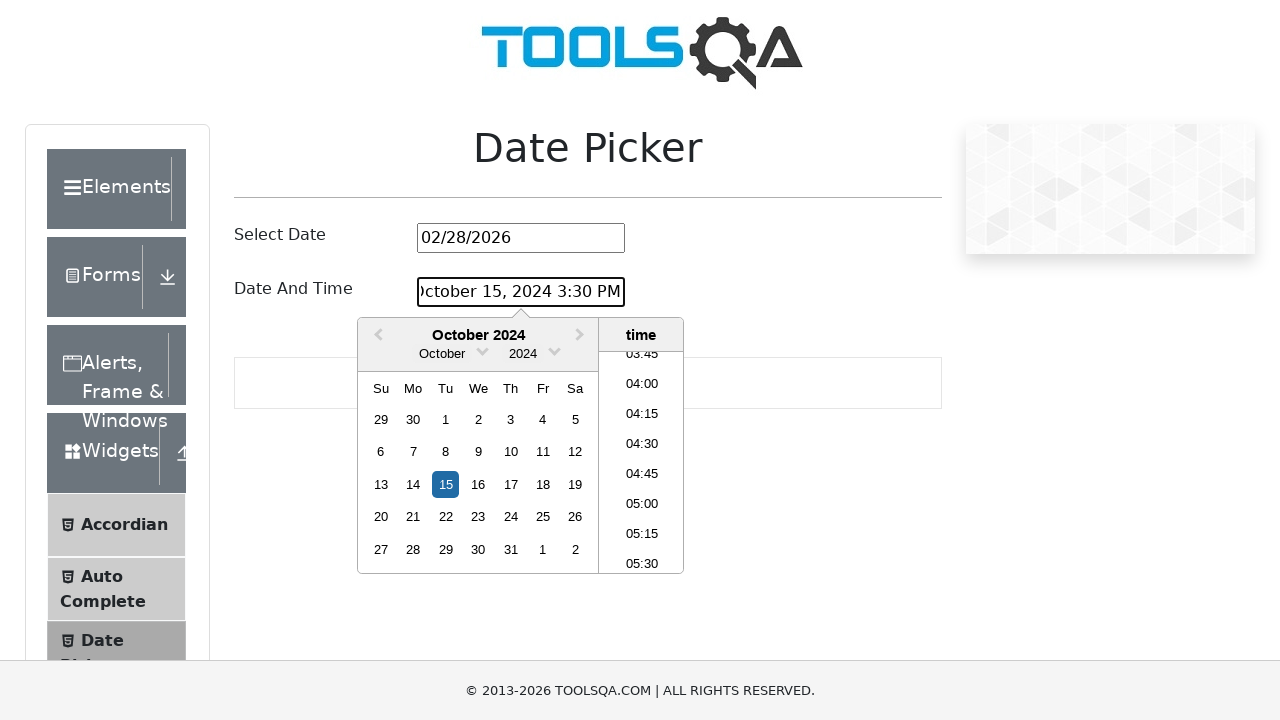

Pressed Enter to confirm the date and time entry
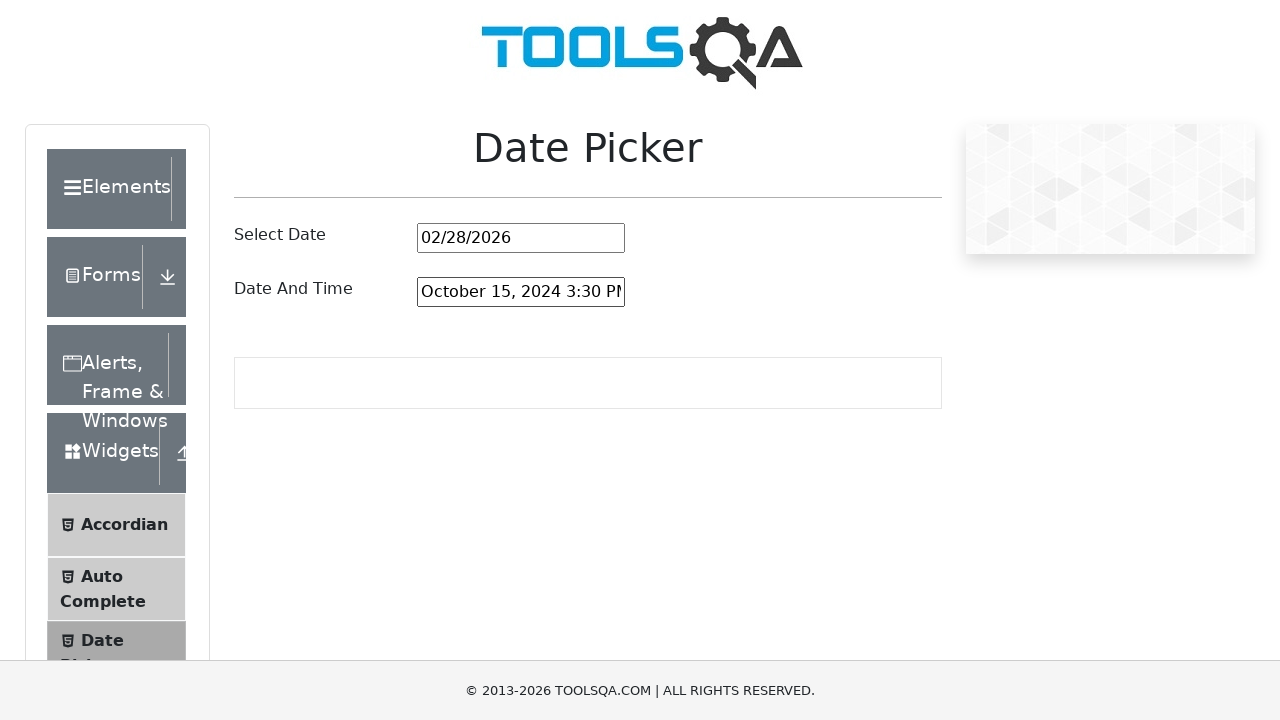

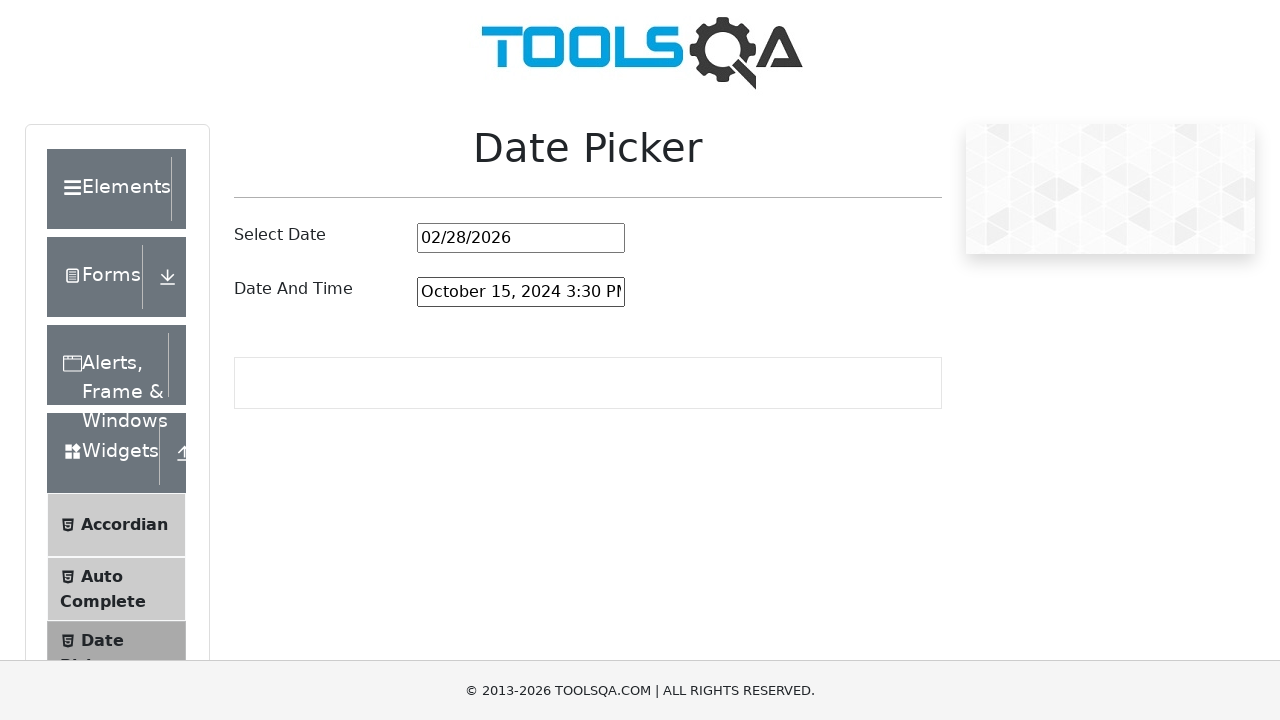